Tests the jQuery UI datepicker widget by clicking on the datepicker input, navigating to the next month, and selecting the 15th day.

Starting URL: https://jqueryui.com/datepicker/

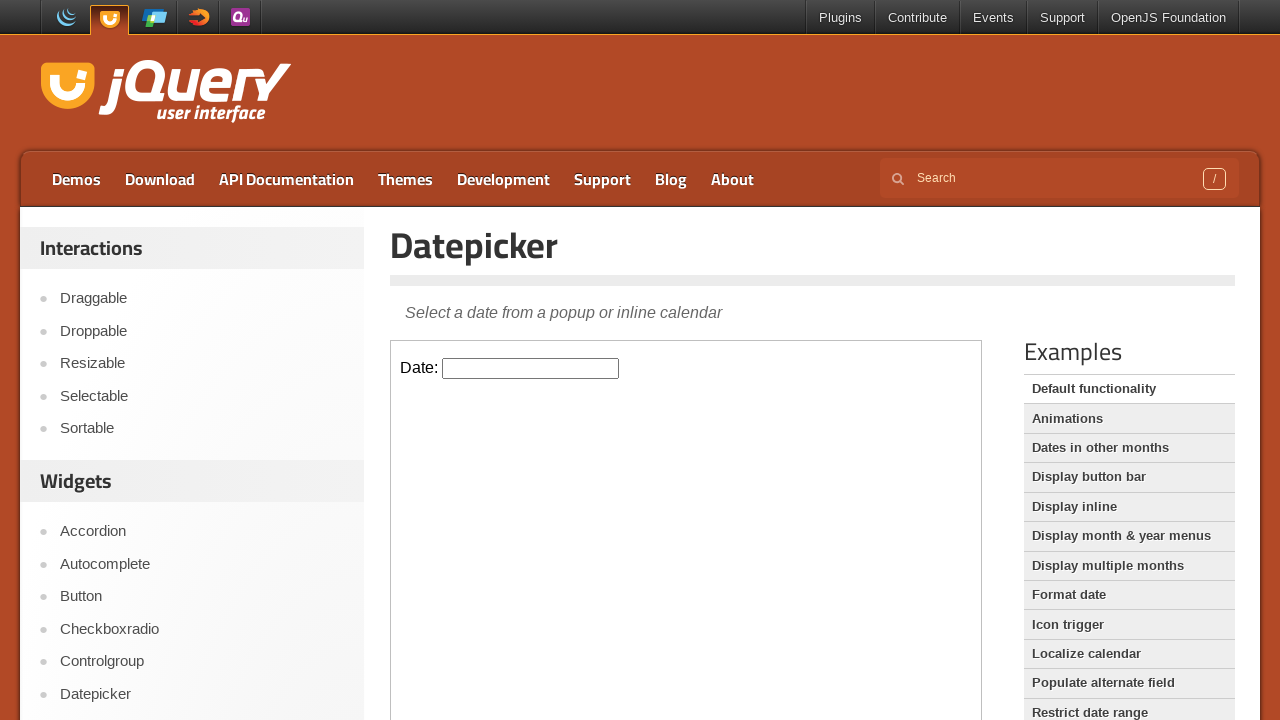

Located the demo iframe containing the datepicker widget
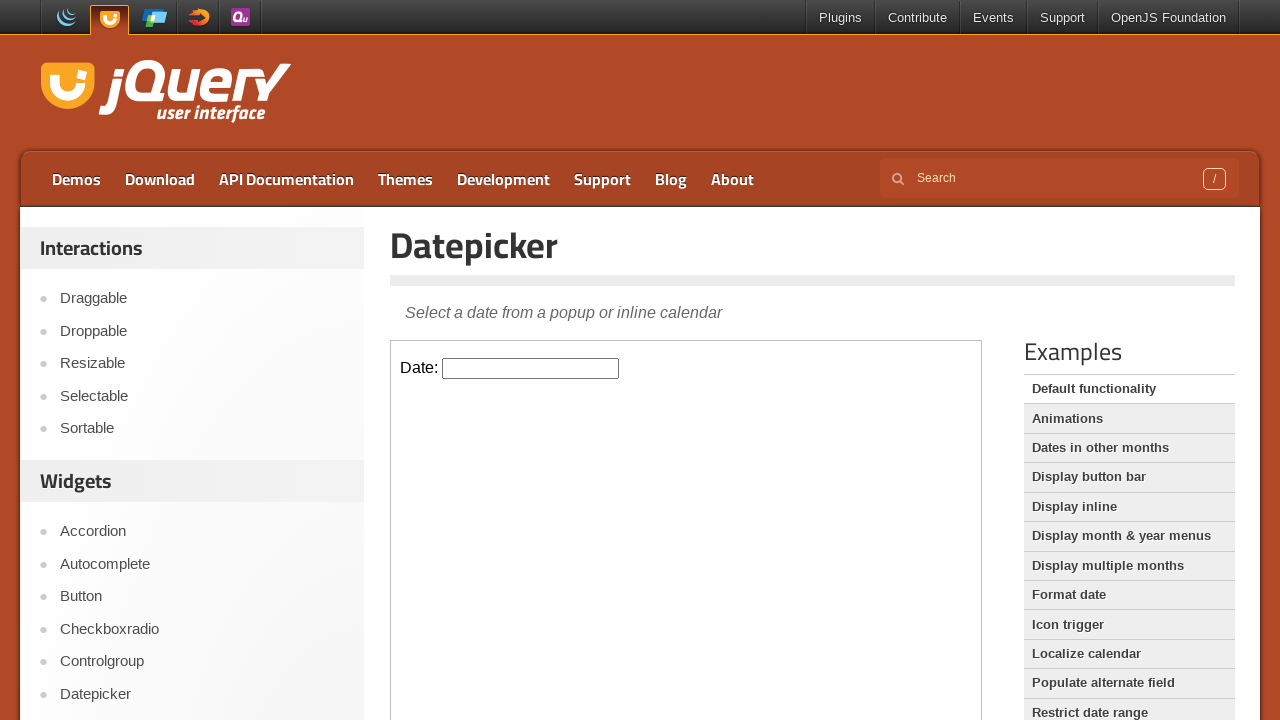

Clicked on the datepicker input to open the calendar at (531, 368) on .demo-frame >> internal:control=enter-frame >> #datepicker
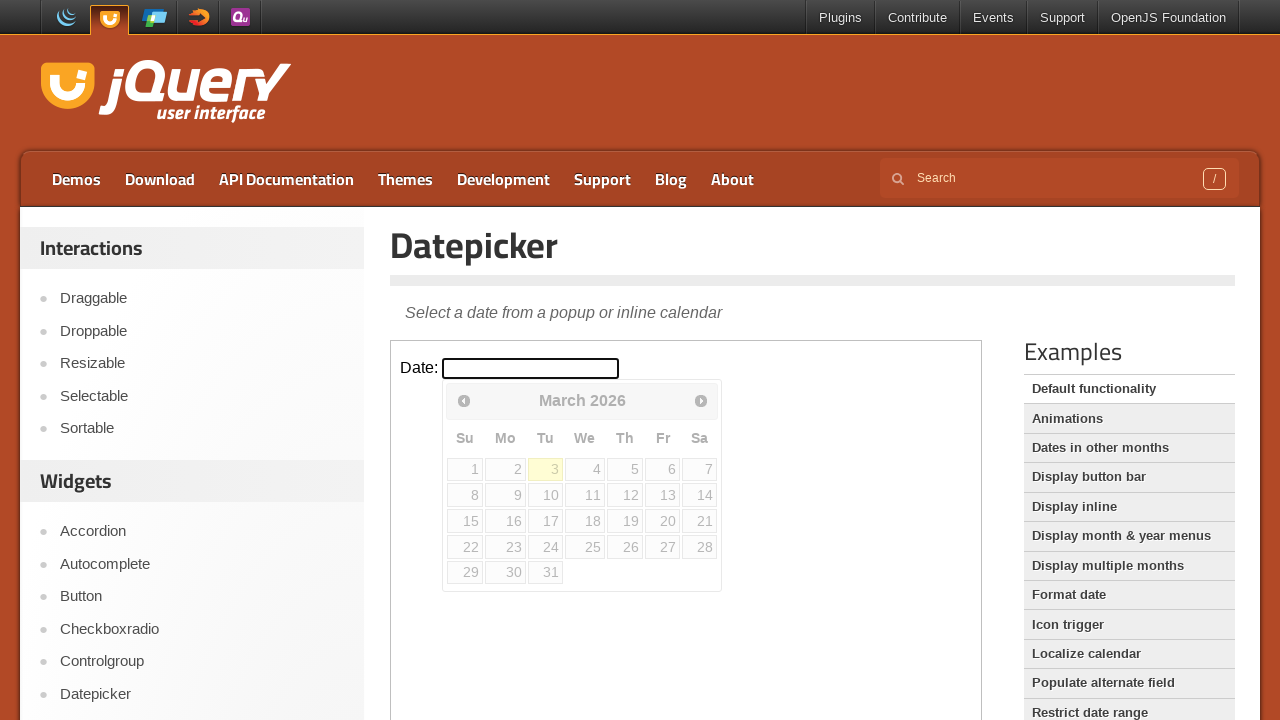

Clicked the Next button to navigate to the next month at (701, 400) on .demo-frame >> internal:control=enter-frame >> [title='Next']
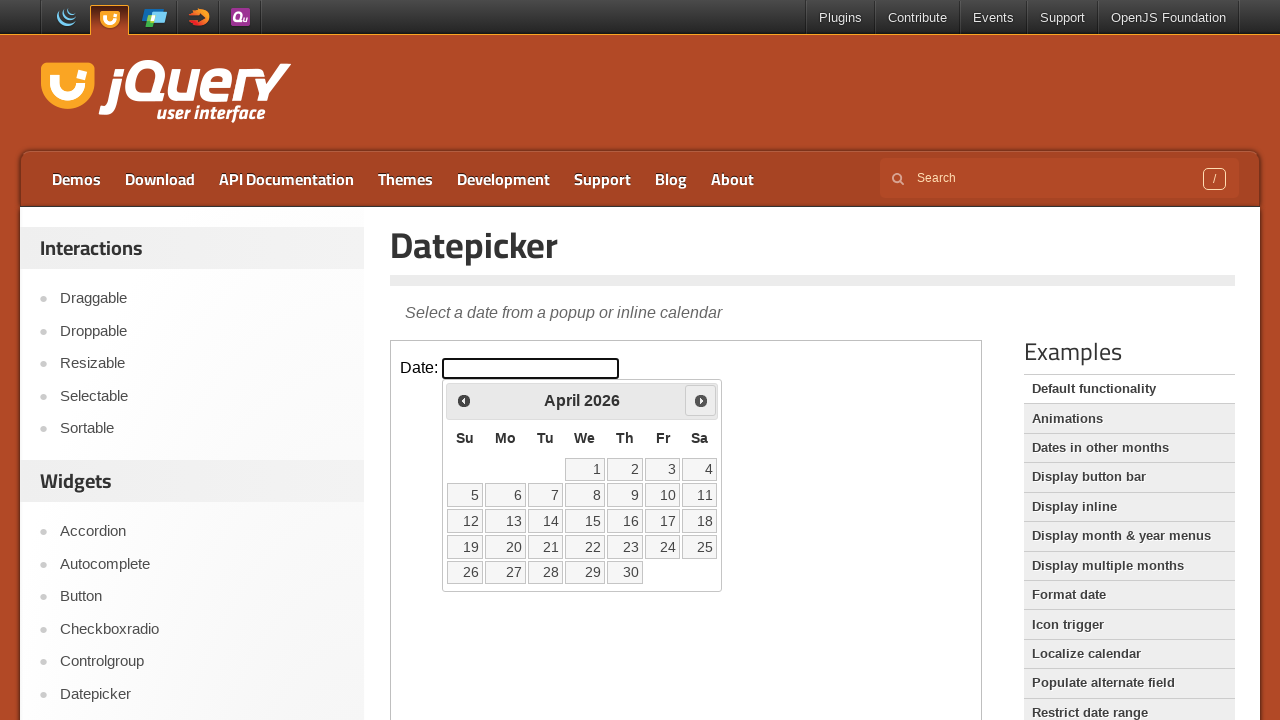

Selected the 15th day from the calendar at (585, 521) on .demo-frame >> internal:control=enter-frame >> text='15'
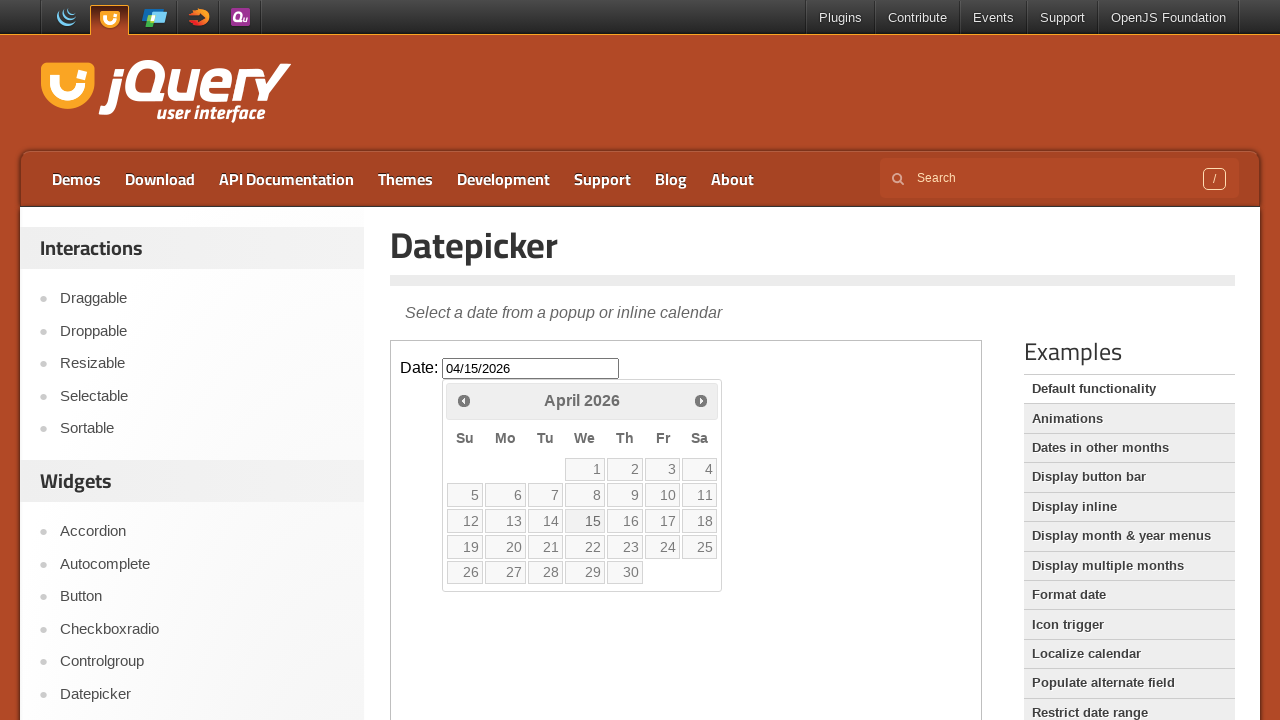

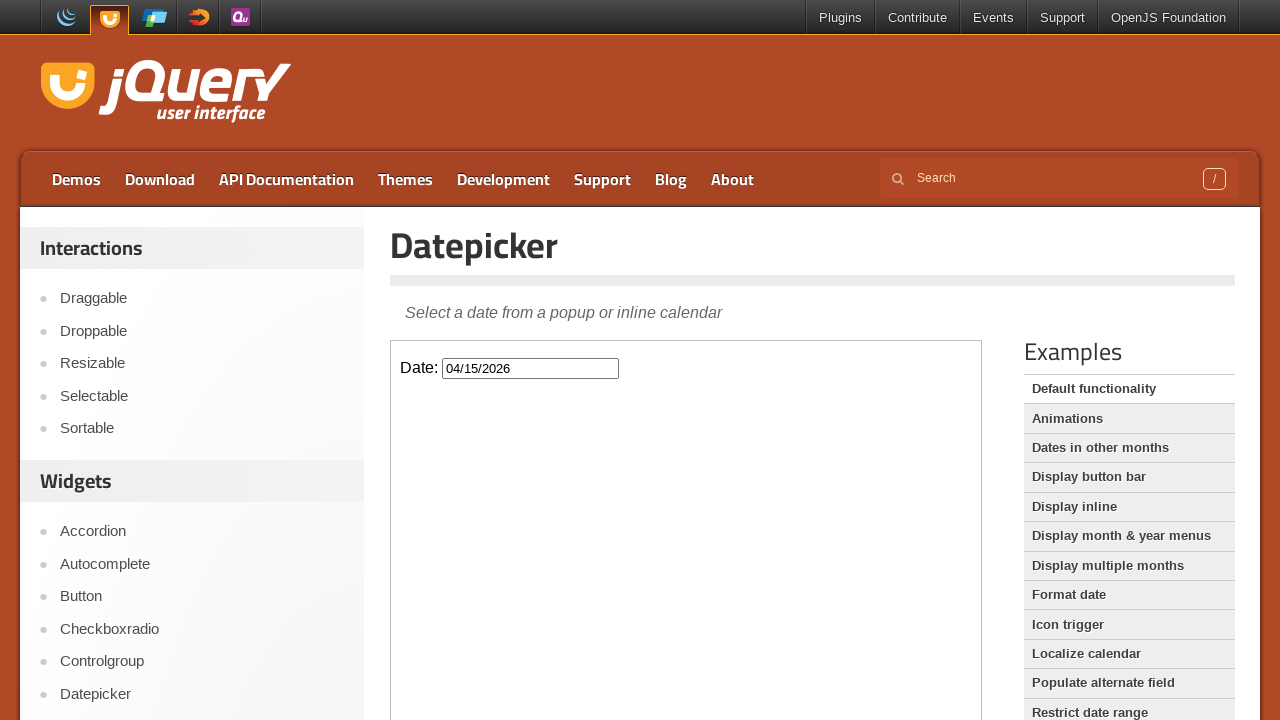